Tests drag and drop functionality by dragging a source element to a target droppable area

Starting URL: https://jqueryui.com/resources/demos/droppable/default.html

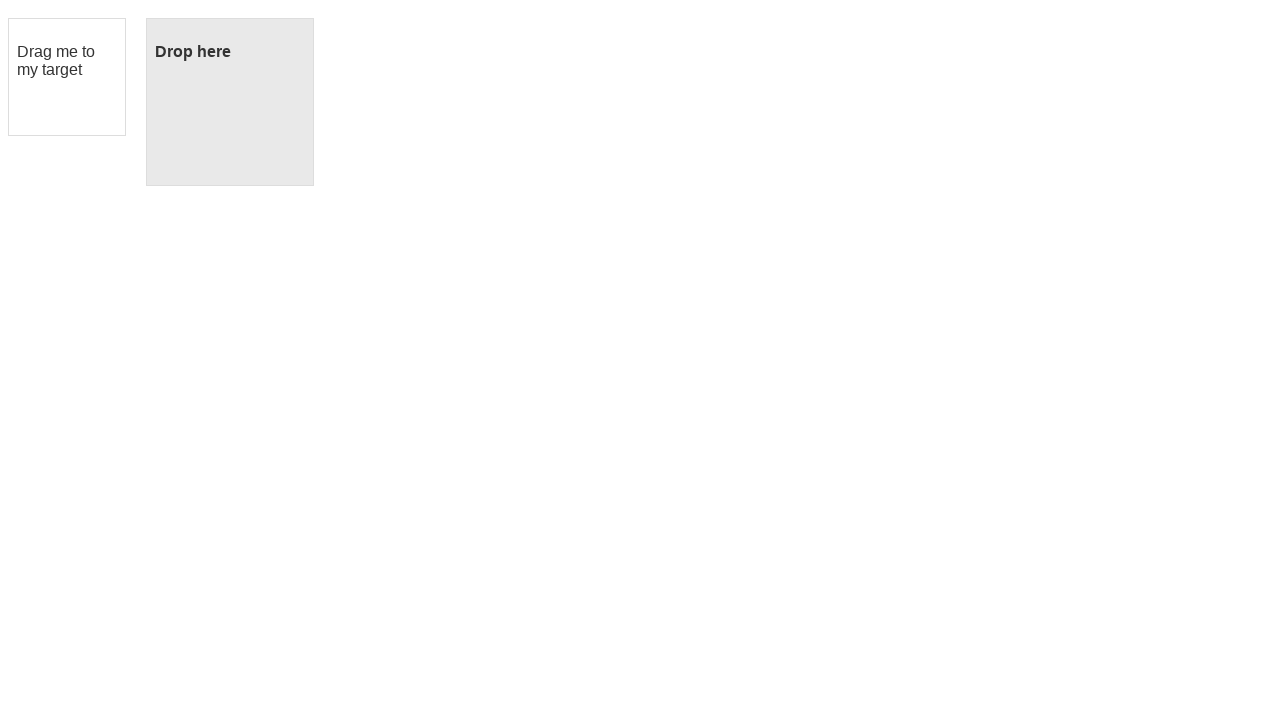

Dragged the draggable element to the droppable target area at (230, 102)
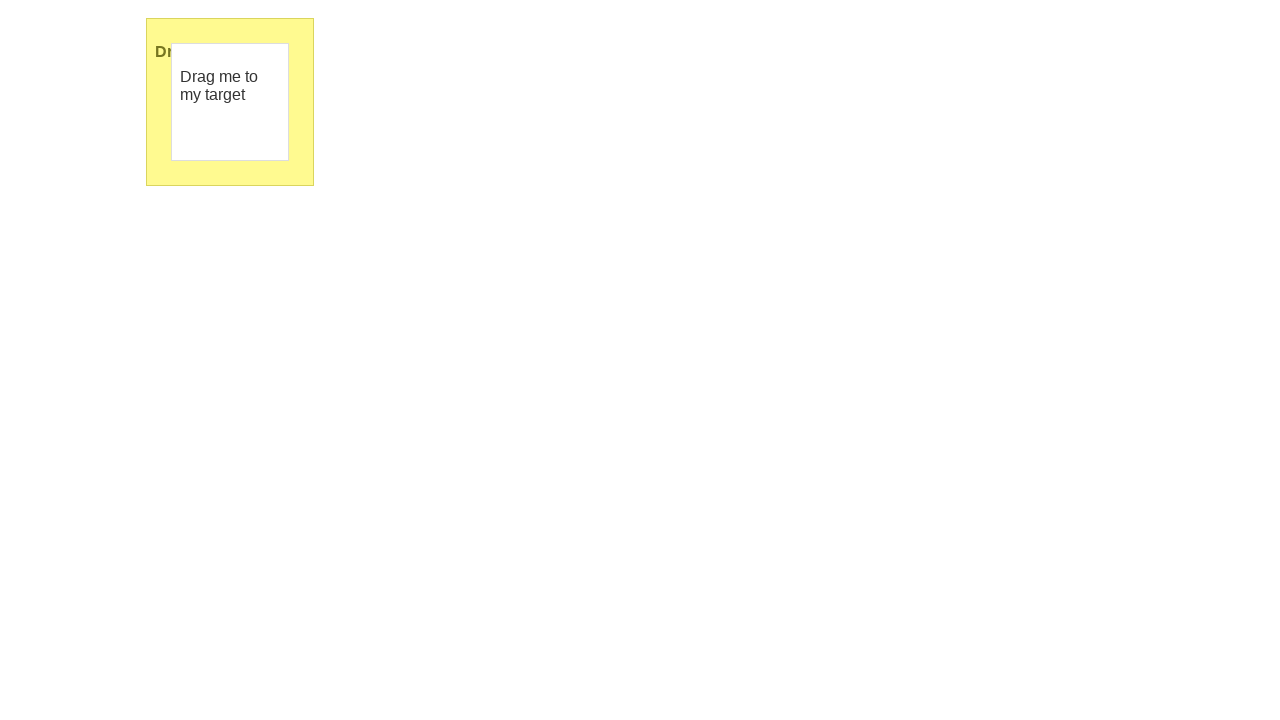

Verified the drop was successful - droppable element shows 'Dropped!' text
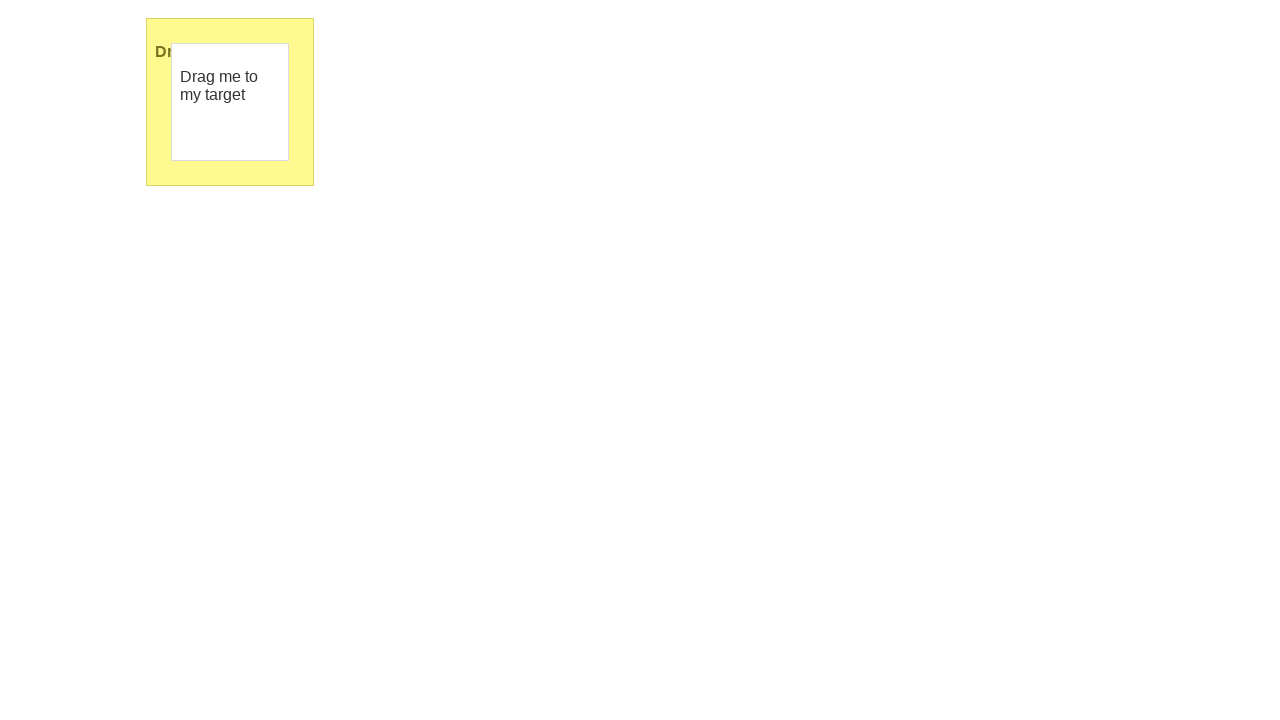

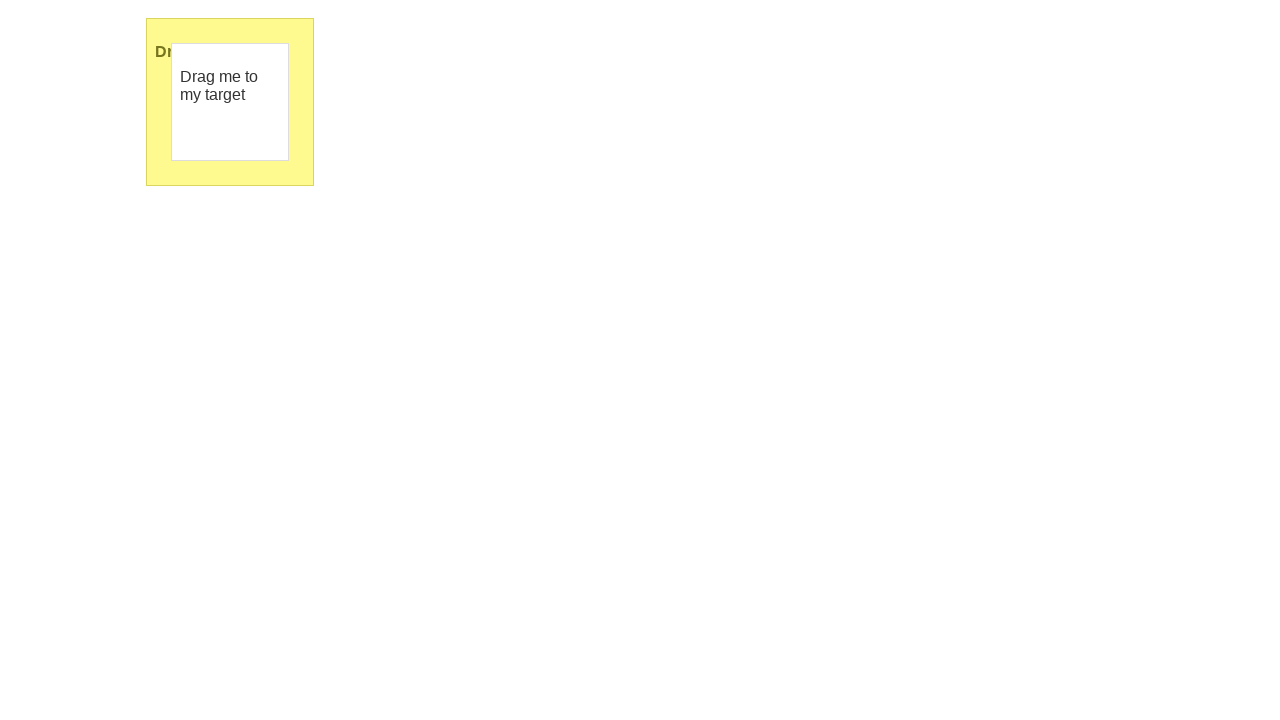